Scrolls the window down and verifies the centered element is visible

Starting URL: https://applitools.github.io/demo/TestPages/FramesTestPage/

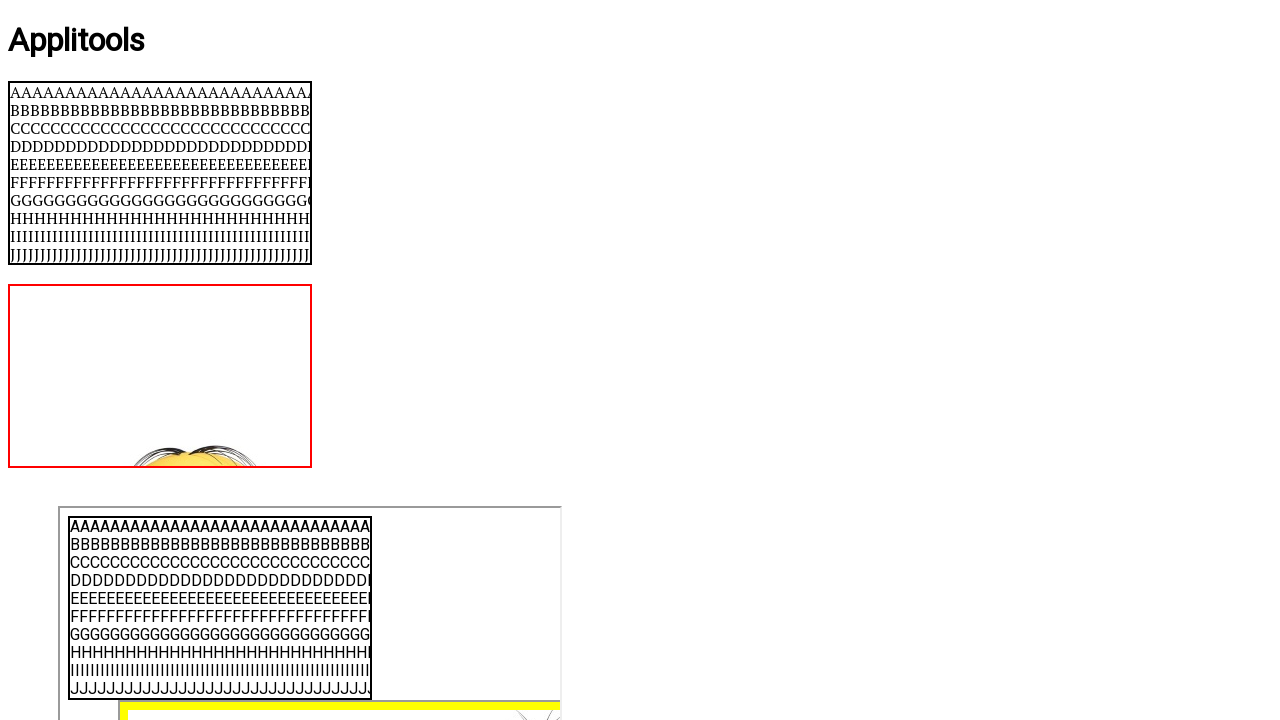

Scrolled window down by 250 pixels
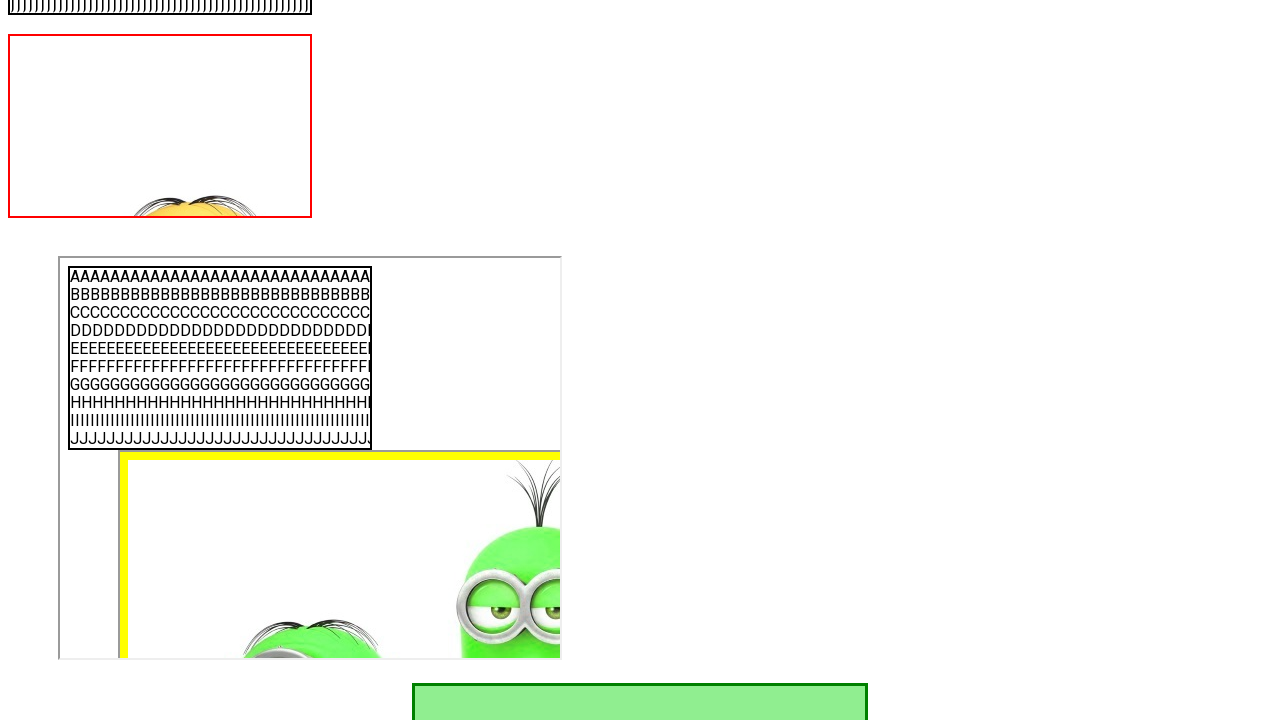

Verified centered element is visible
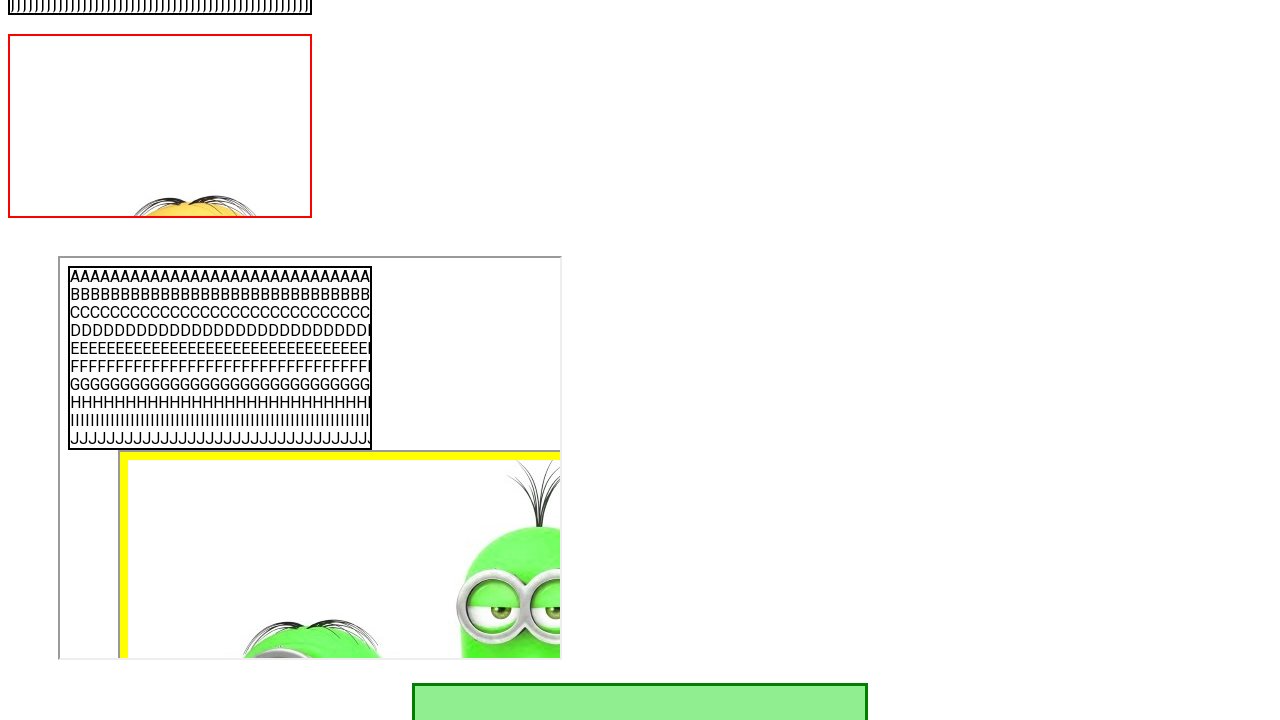

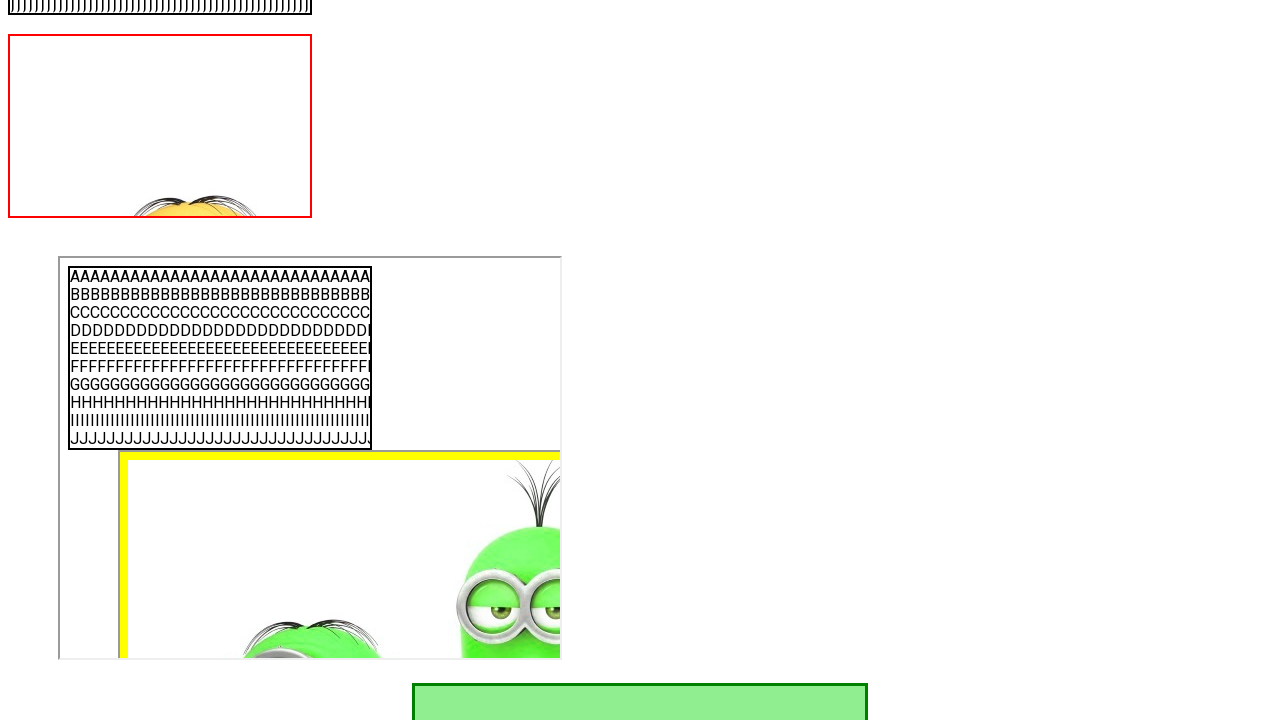